Tests the enable/disable functionality by clicking the Enable button, waiting for the input box to become enabled, and verifying the "It's enabled!" message appears.

Starting URL: https://practice.cydeo.com/dynamic_controls

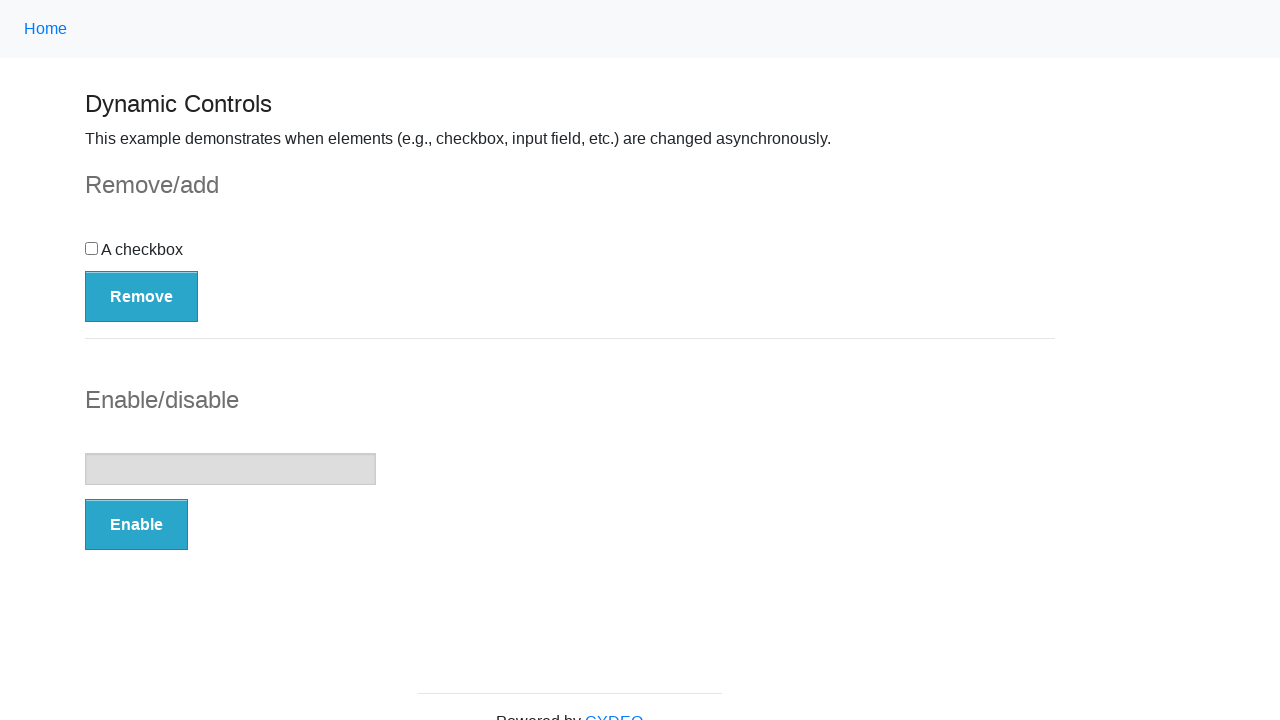

Verified input box is initially disabled
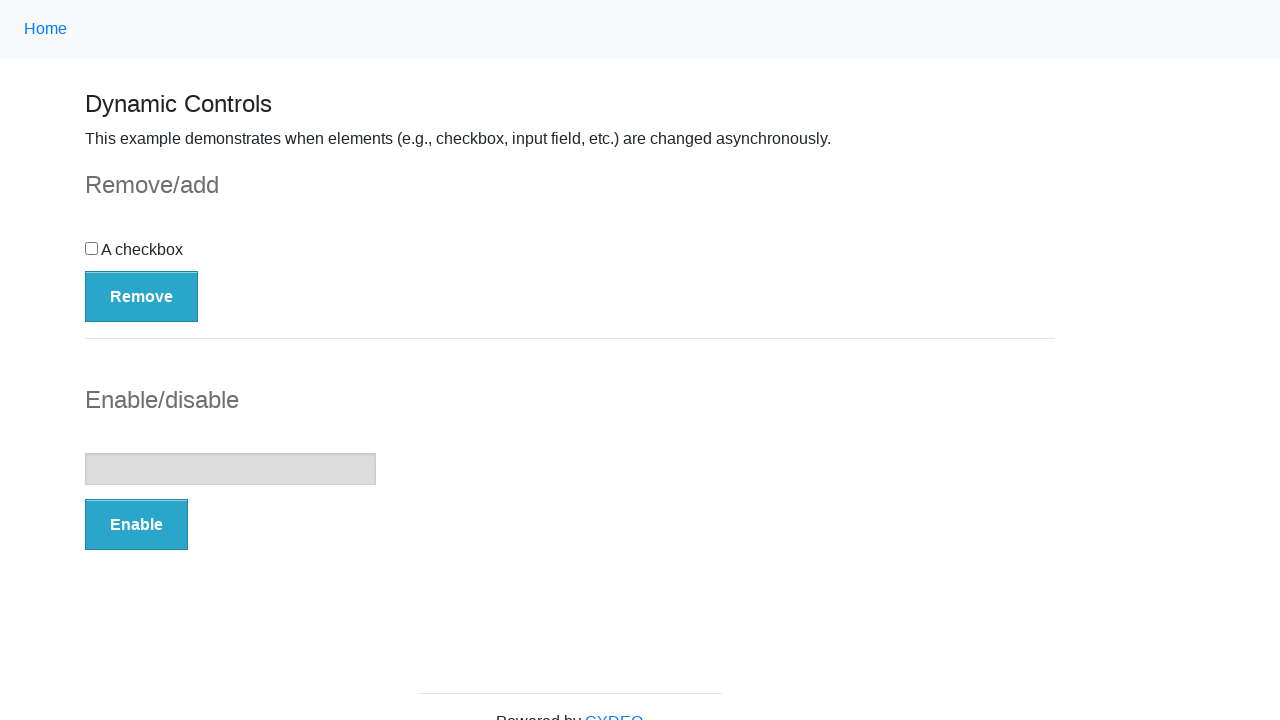

Clicked the Enable button at (136, 525) on button:has-text('Enable')
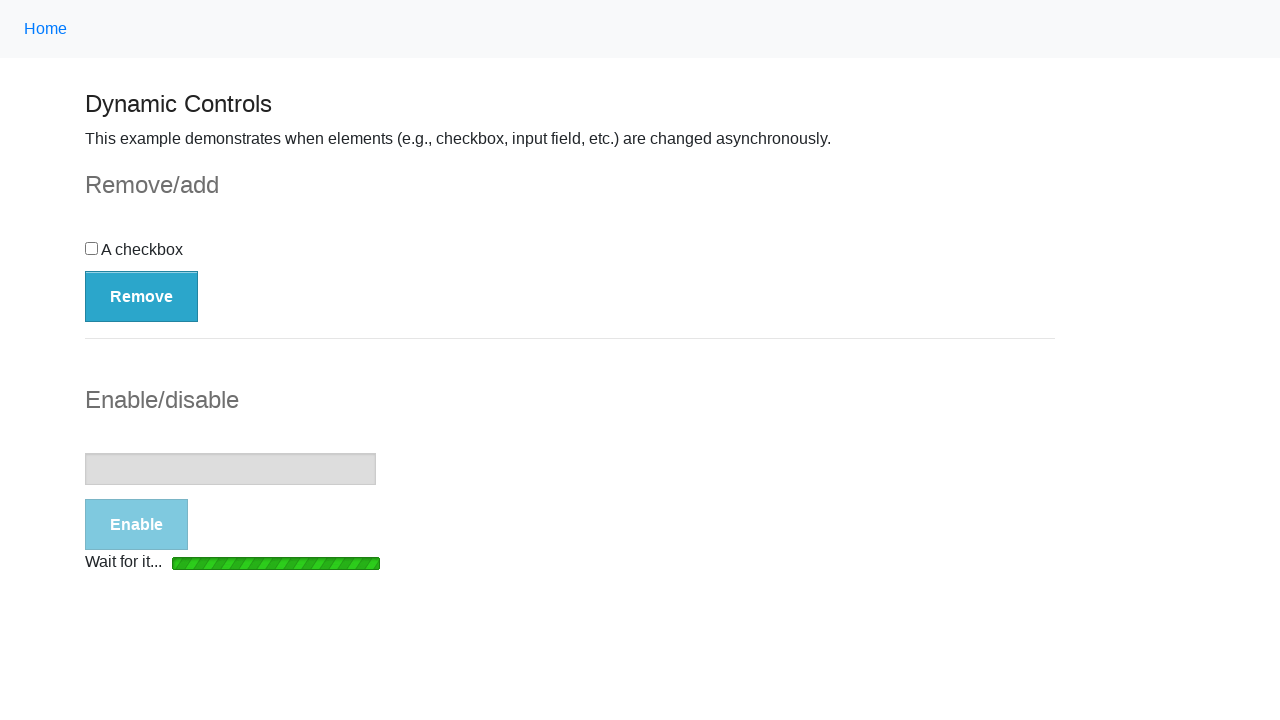

Loading bar disappeared
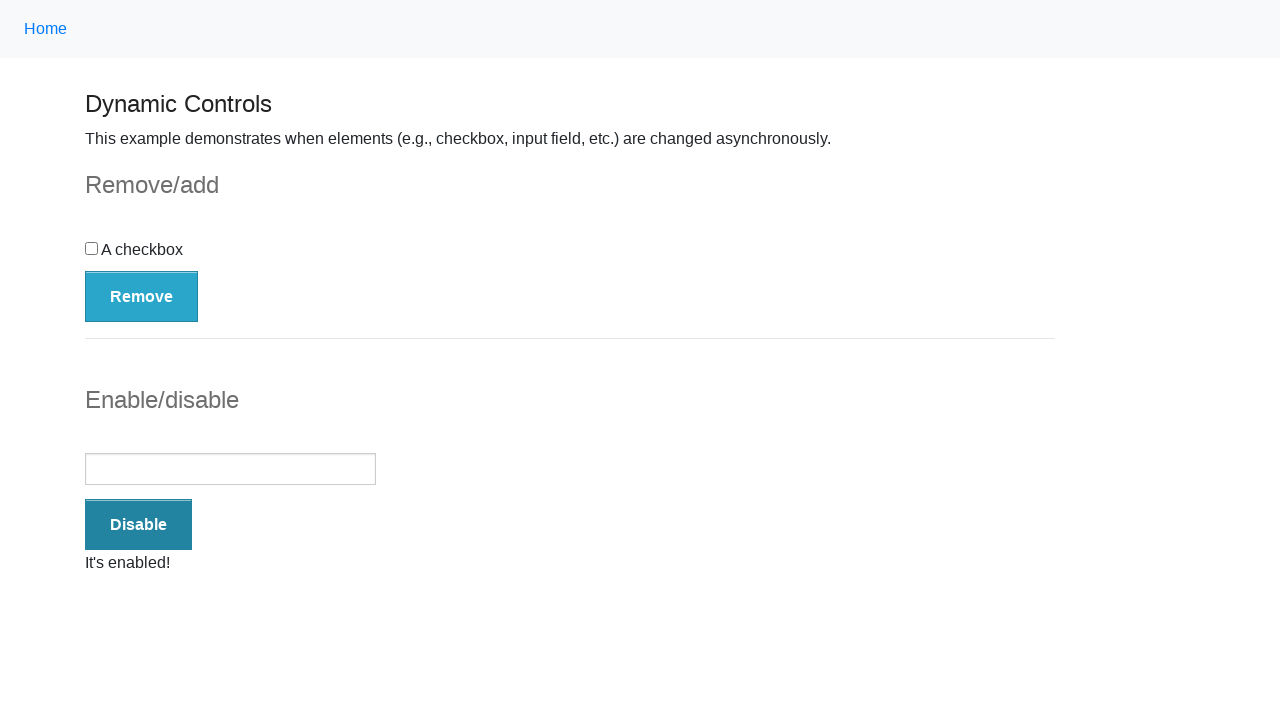

Verified input box is now enabled
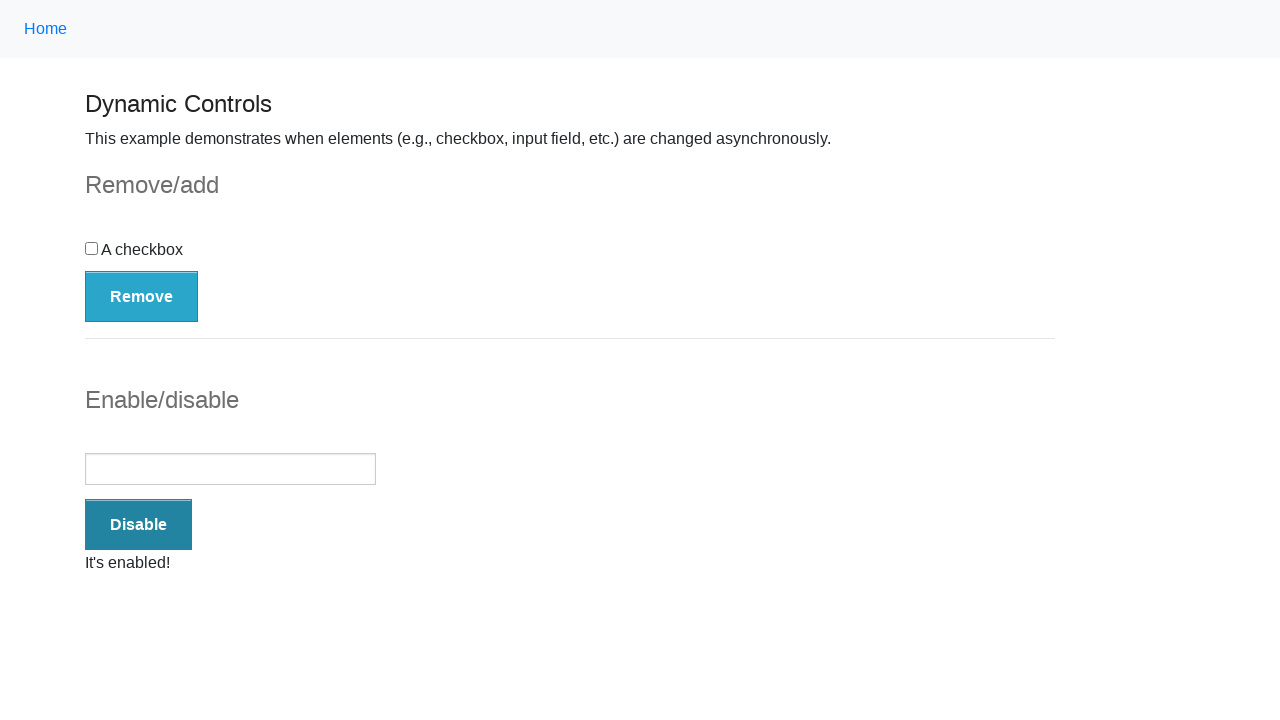

Success message became visible
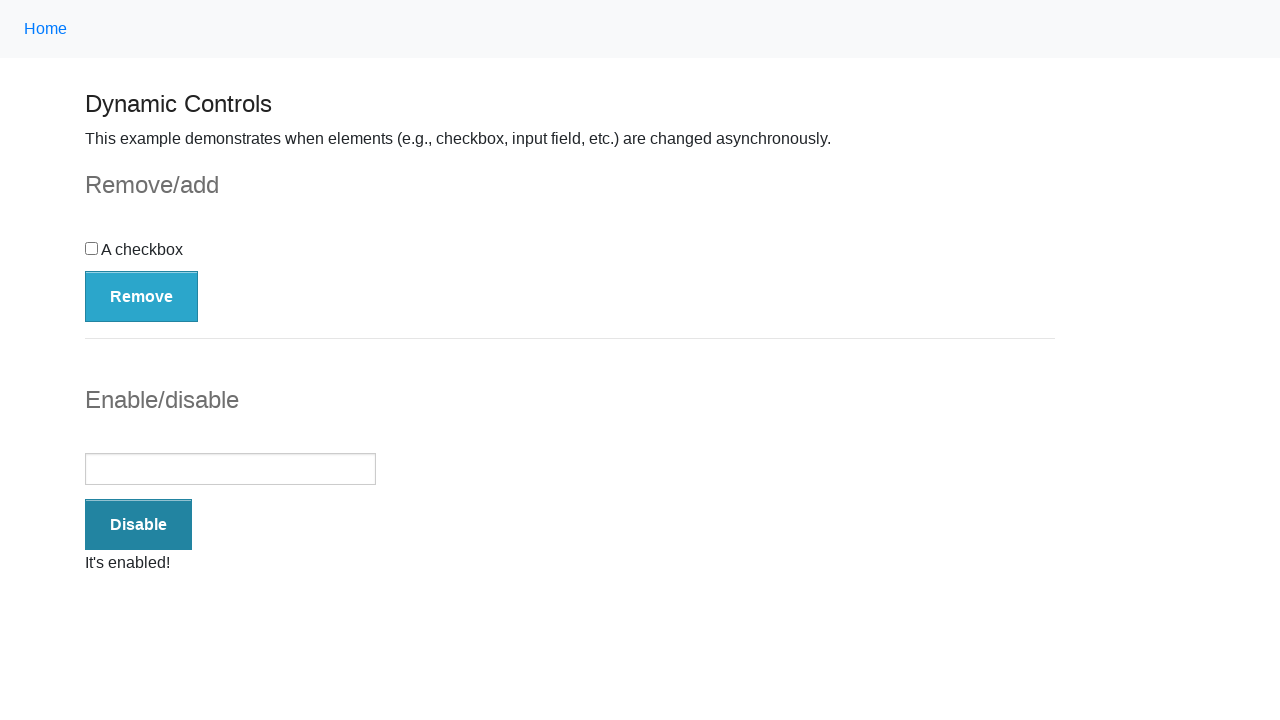

Verified success message displays 'It's enabled!'
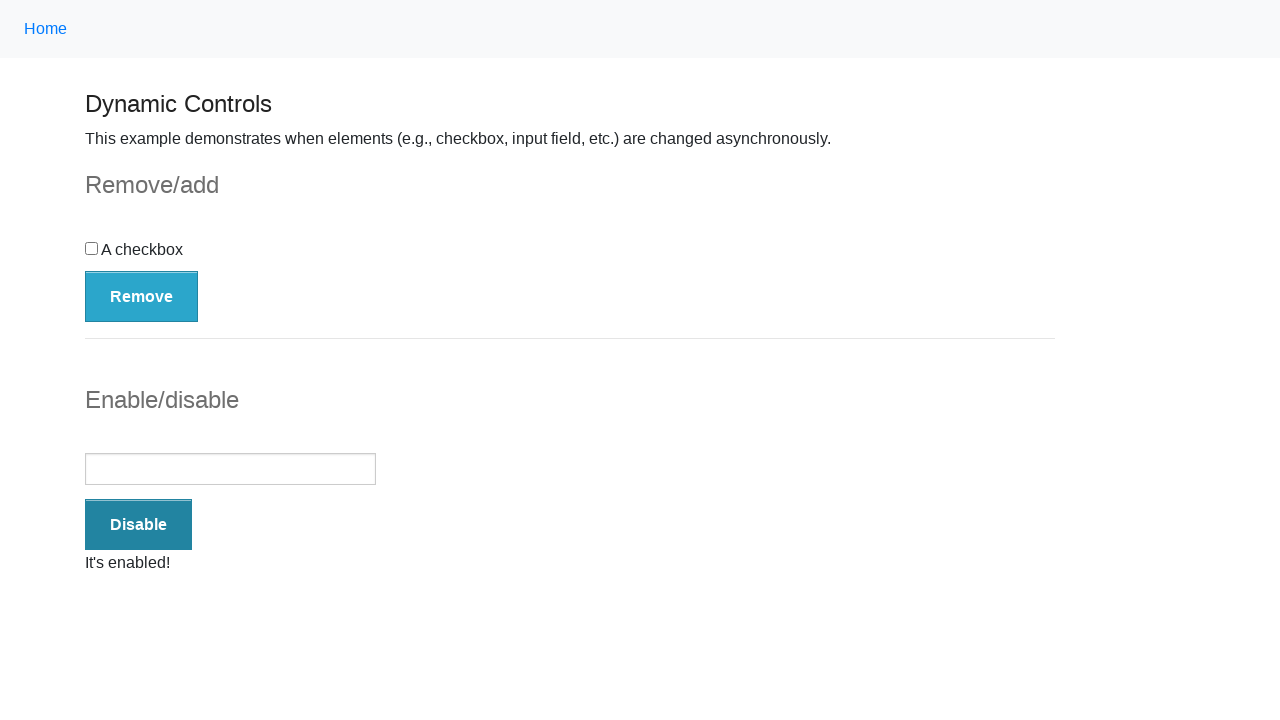

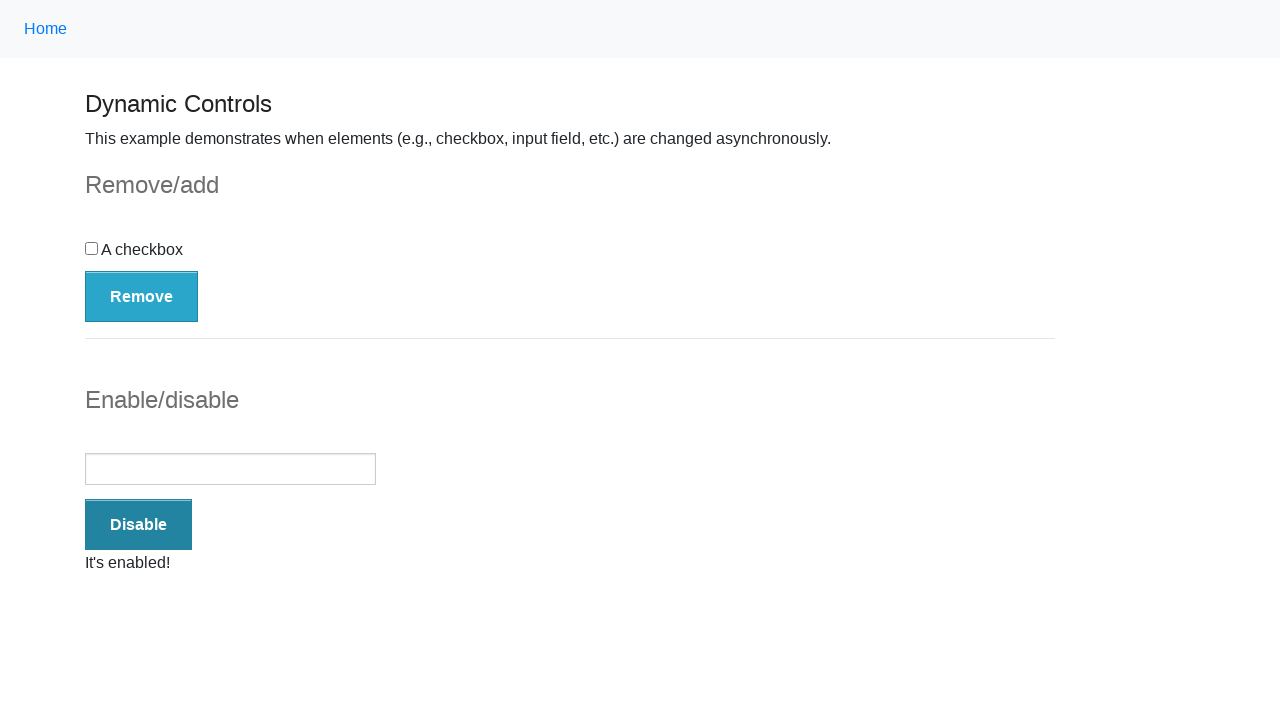